Tests JavaScript-based scrolling functionality by scrolling the page up and down, and then scrolling a specific element into view on a test website.

Starting URL: https://the-internet.herokuapp.com/

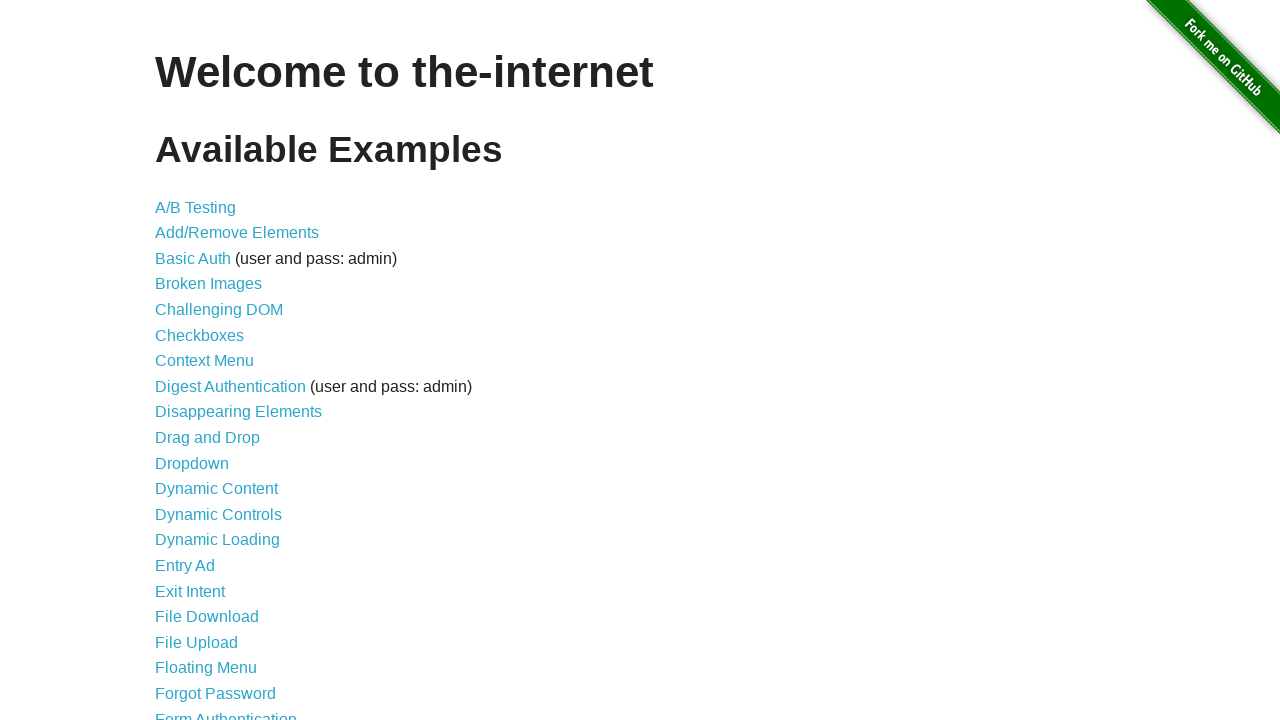

Located A/B Testing link
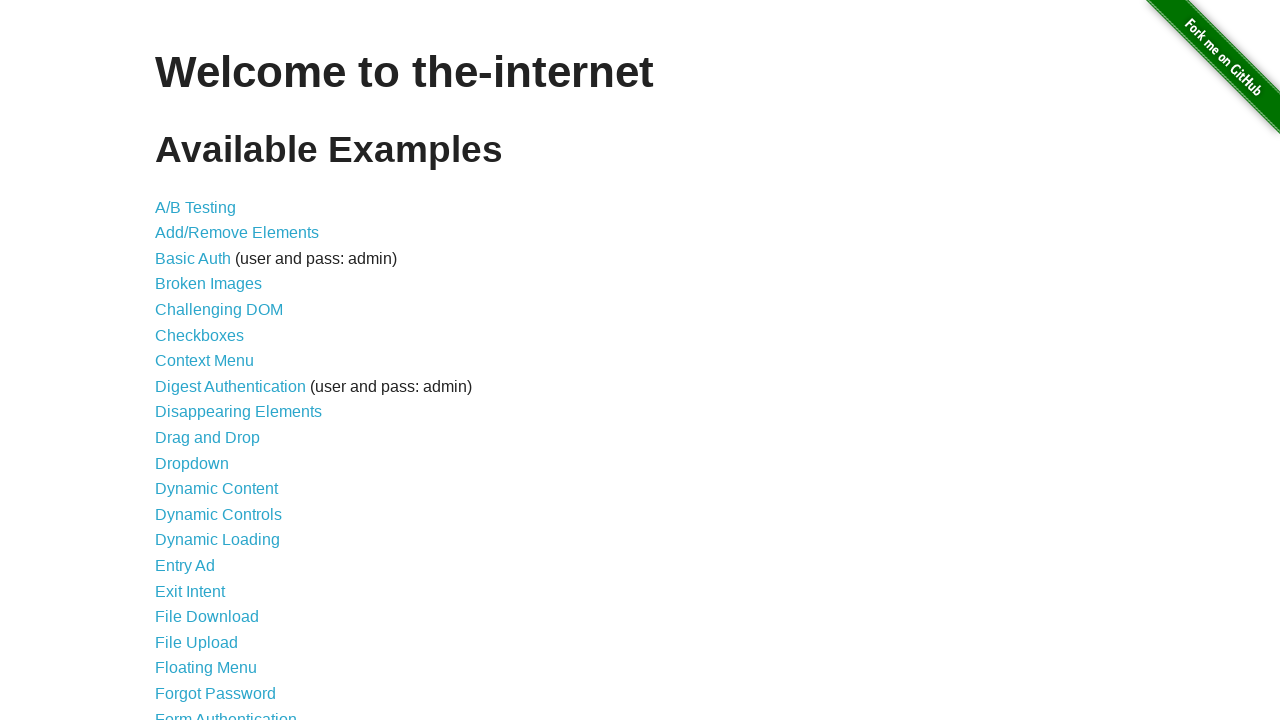

Scrolled page down 550 pixels using JavaScript
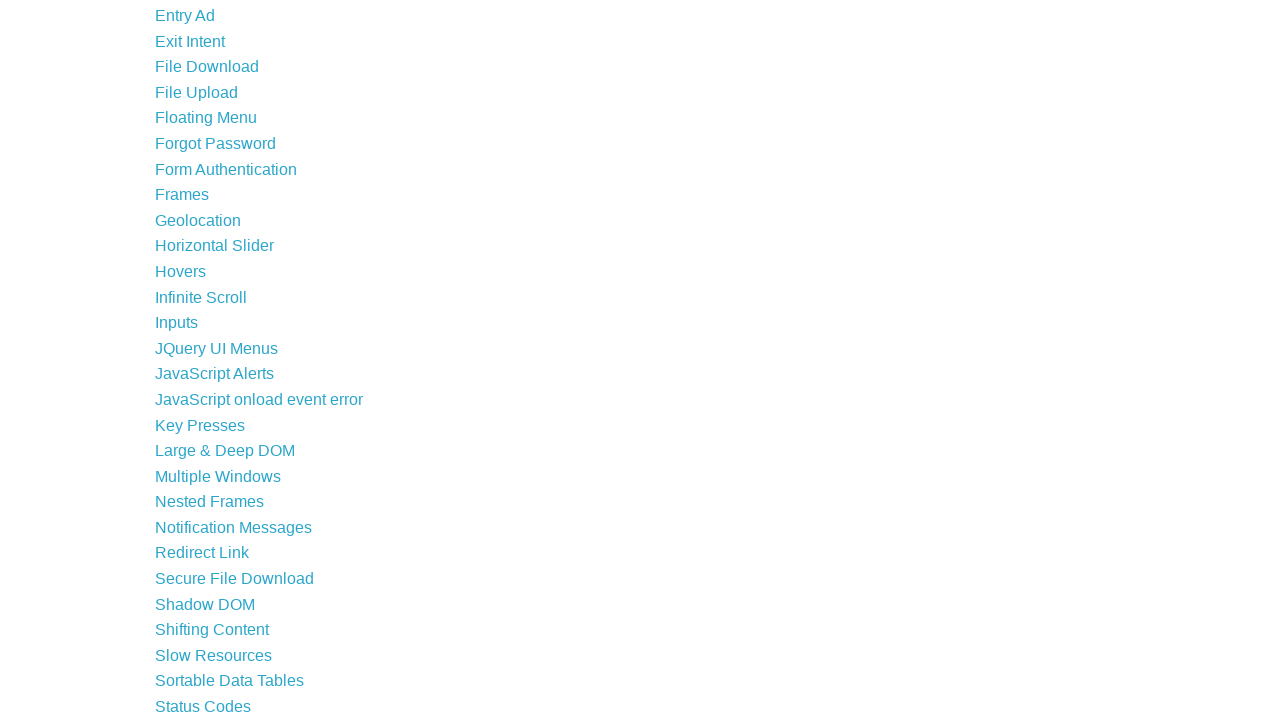

Scrolled page back up 550 pixels using JavaScript
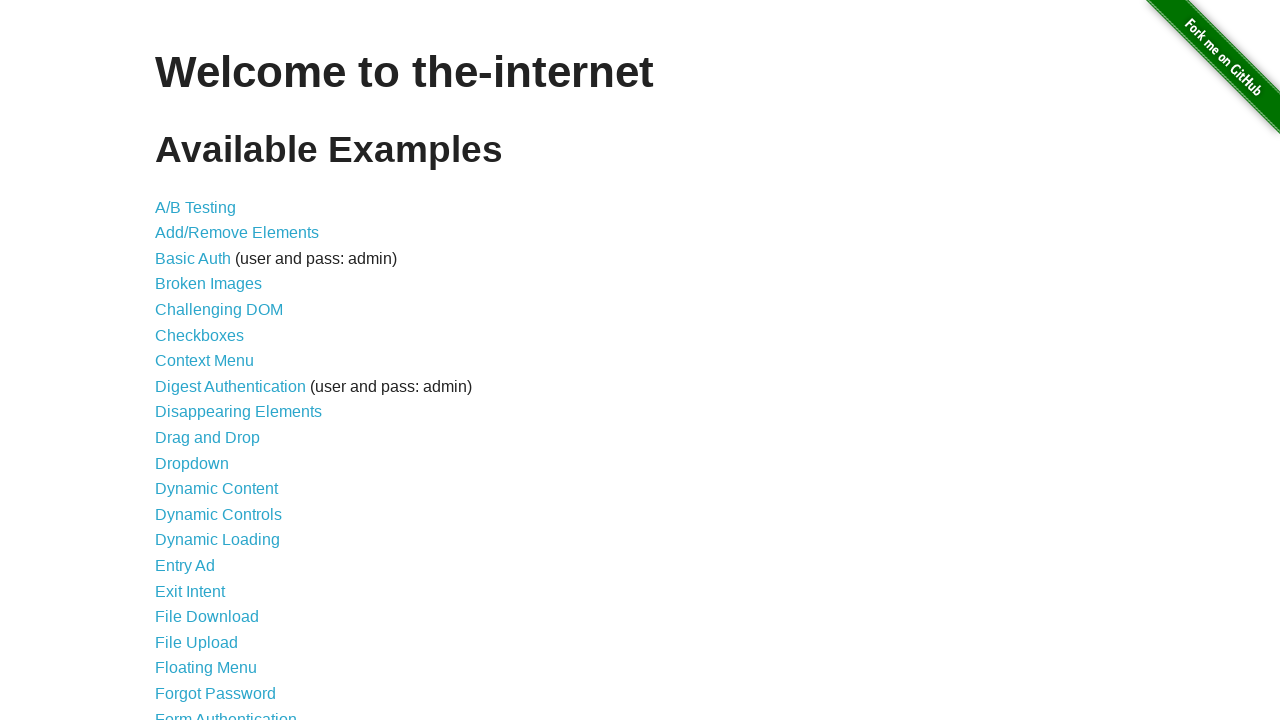

Located Elemental Selenium link
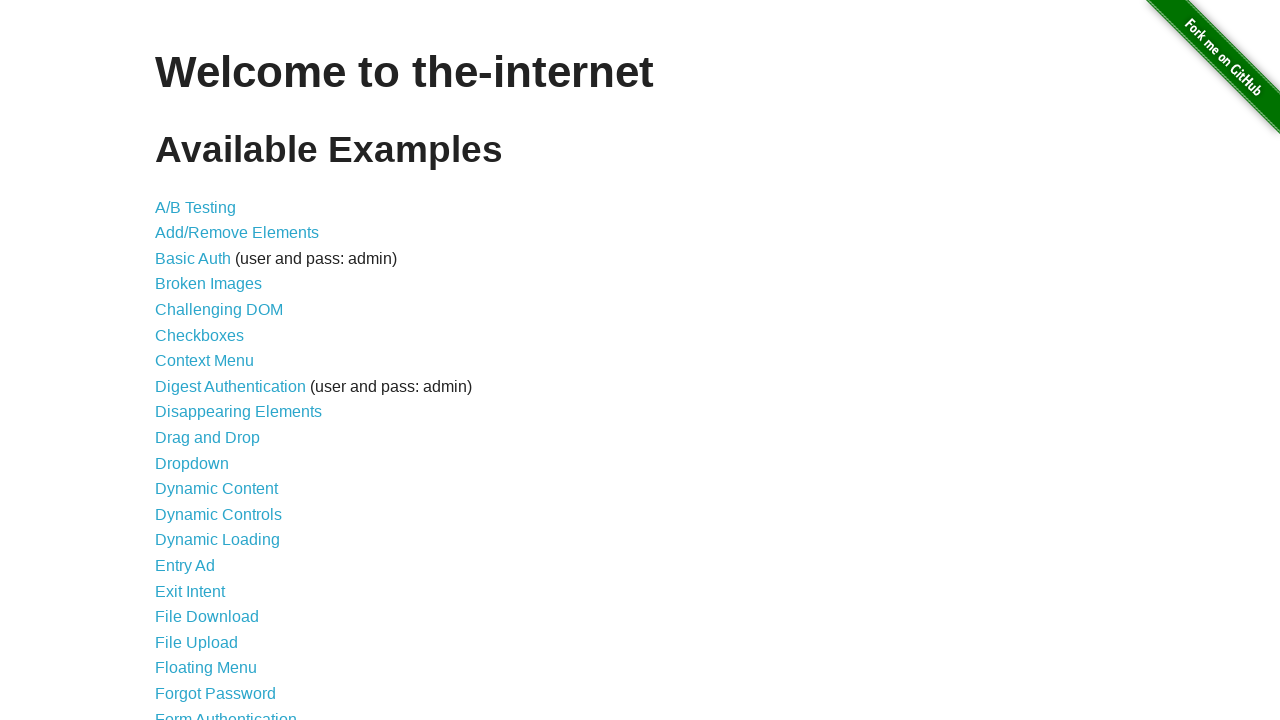

Scrolled Elemental Selenium link into view
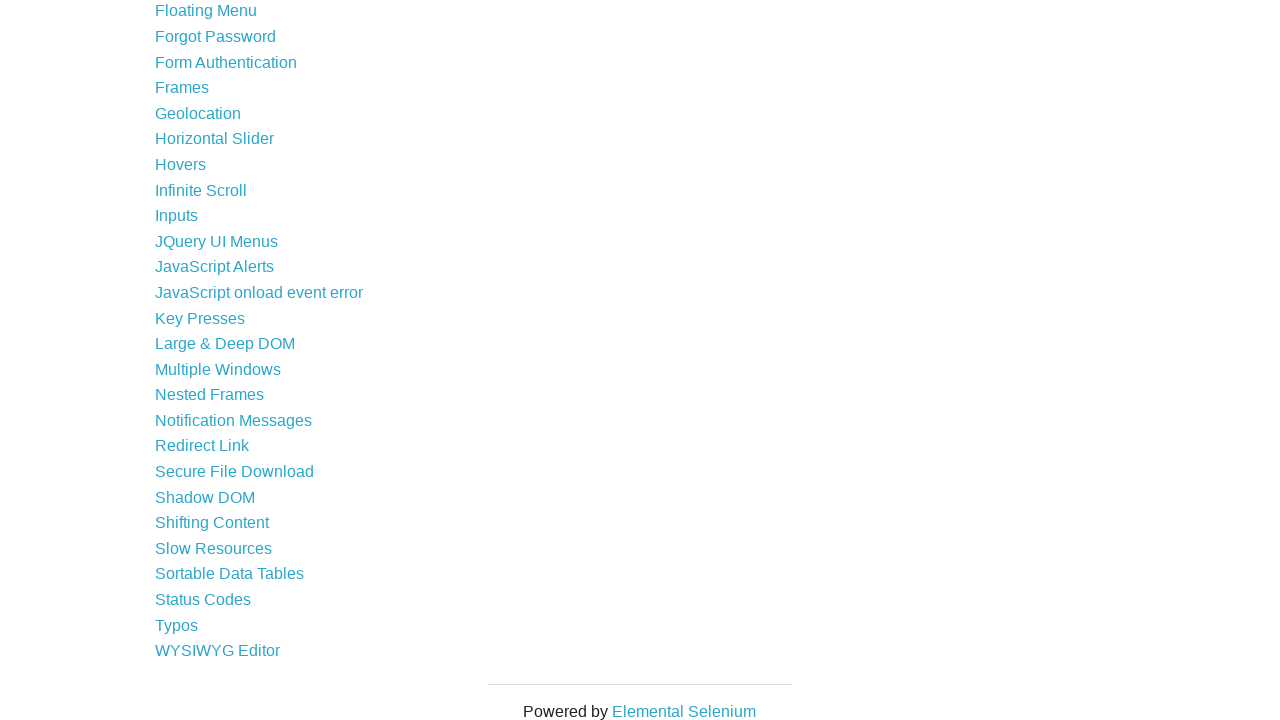

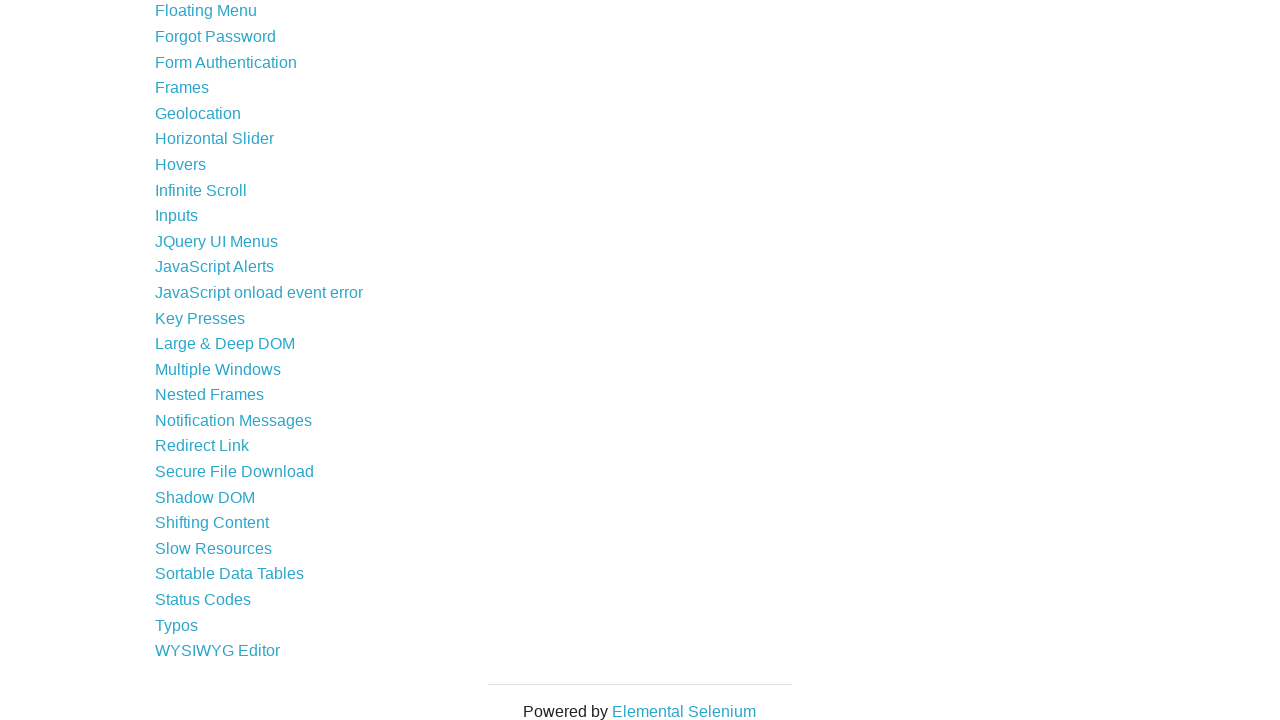